Tests e-commerce functionality by adding multiple vegetables (Cucumber, Carrot, Tomato) to cart, proceeding to checkout, and applying a promo code to verify discount is applied.

Starting URL: https://rahulshettyacademy.com/seleniumPractise/

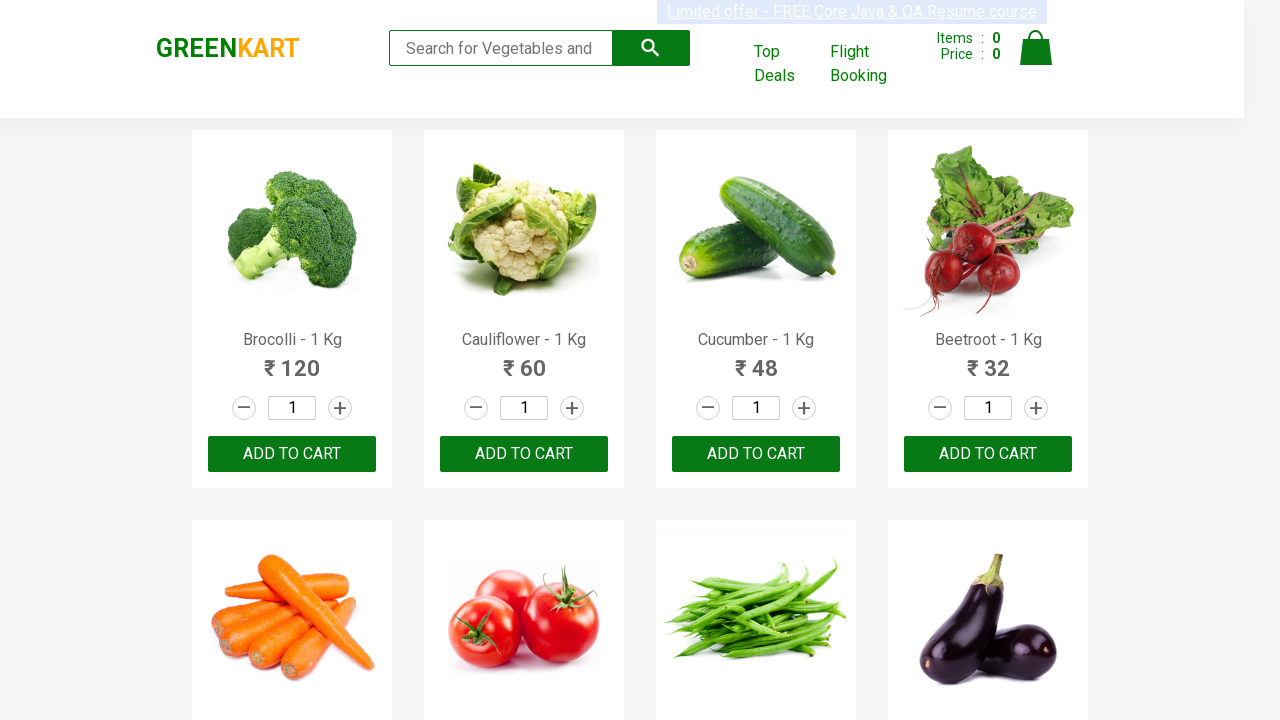

Waited for product names to load
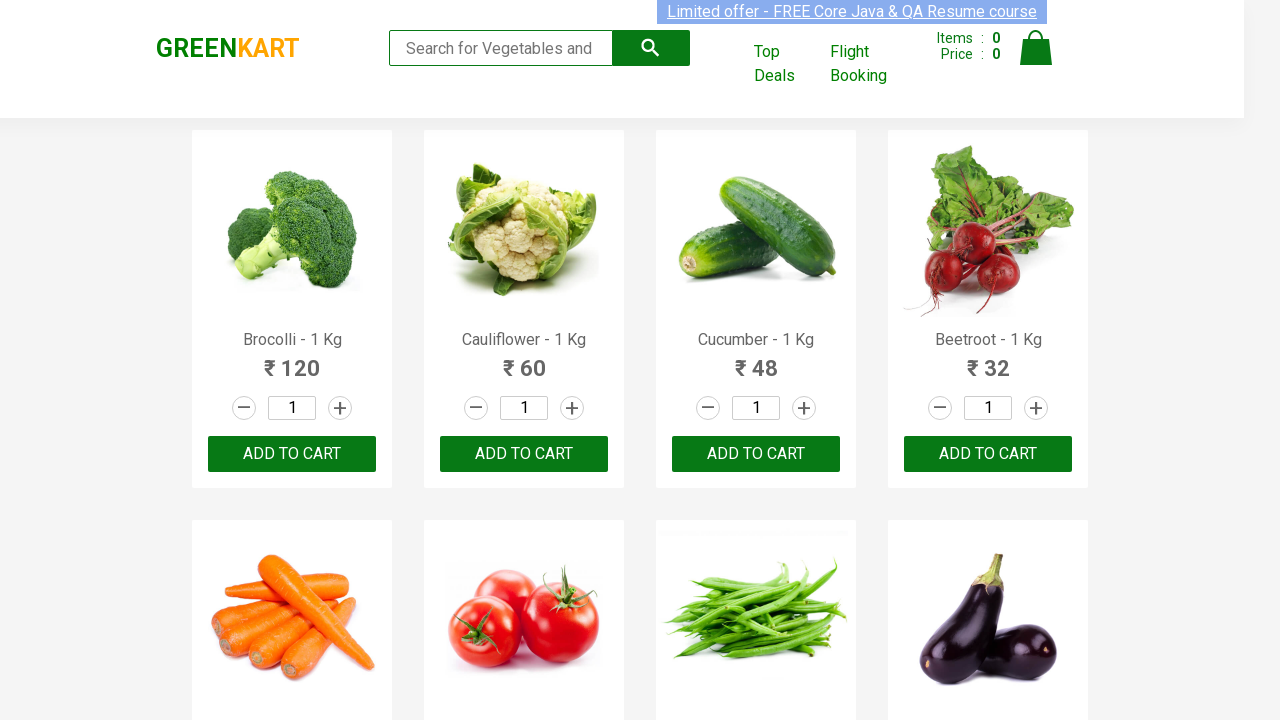

Retrieved all product name elements
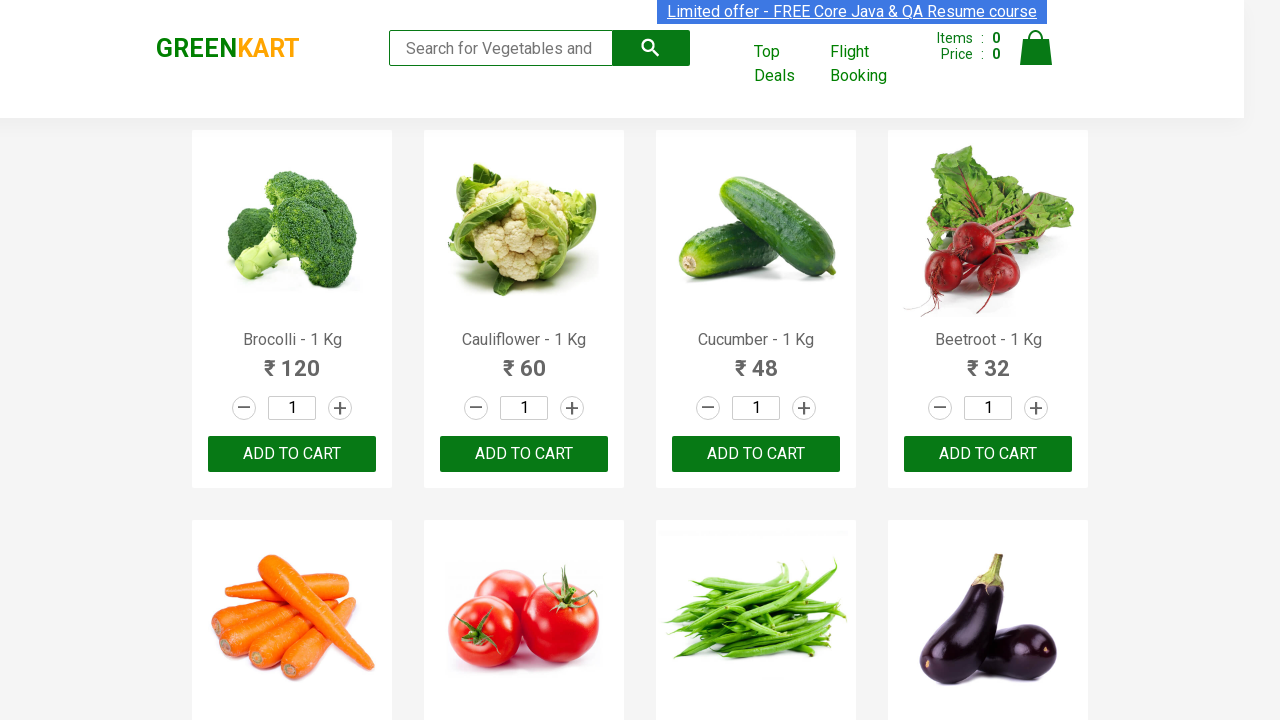

Retrieved all add to cart buttons
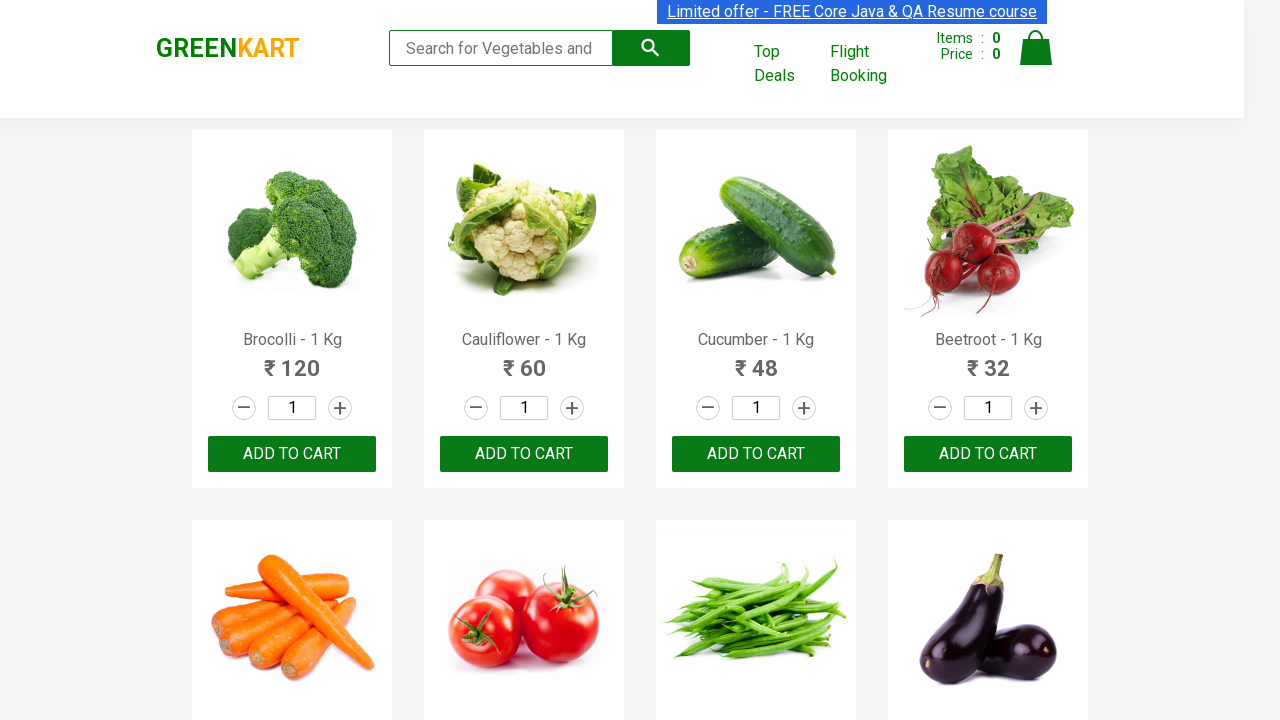

Added Cucumber to cart
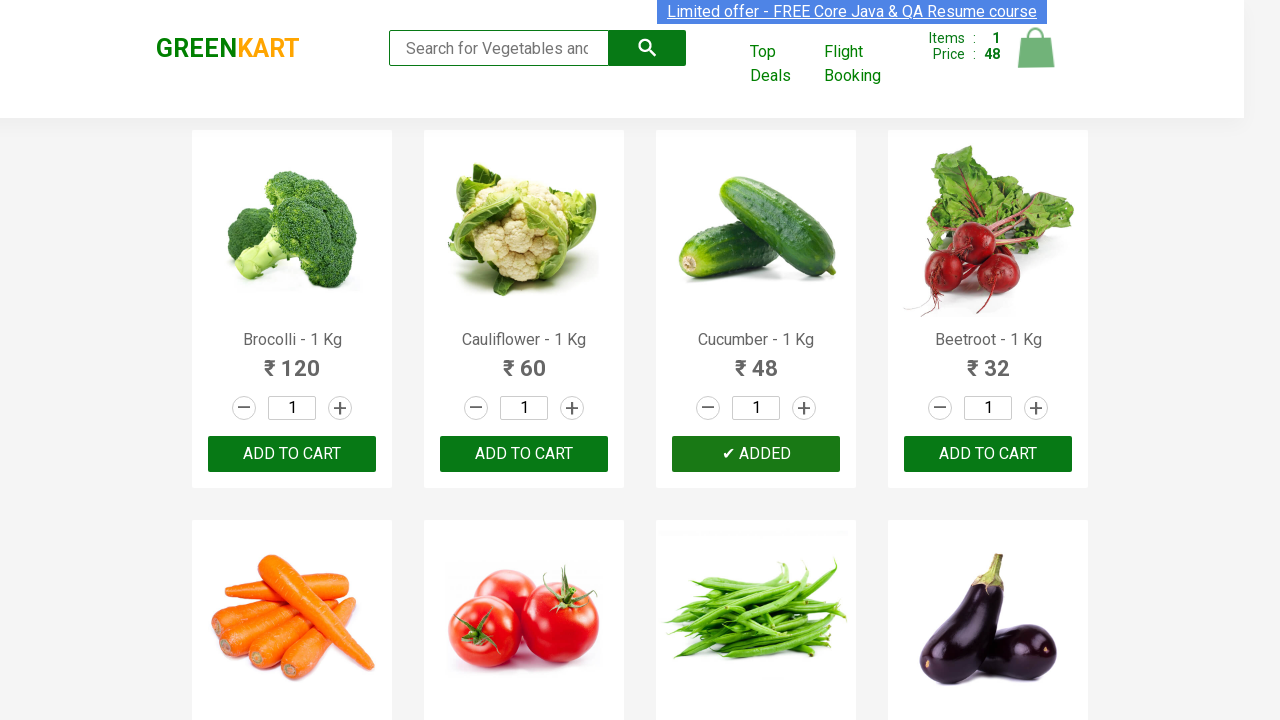

Added Carrot to cart
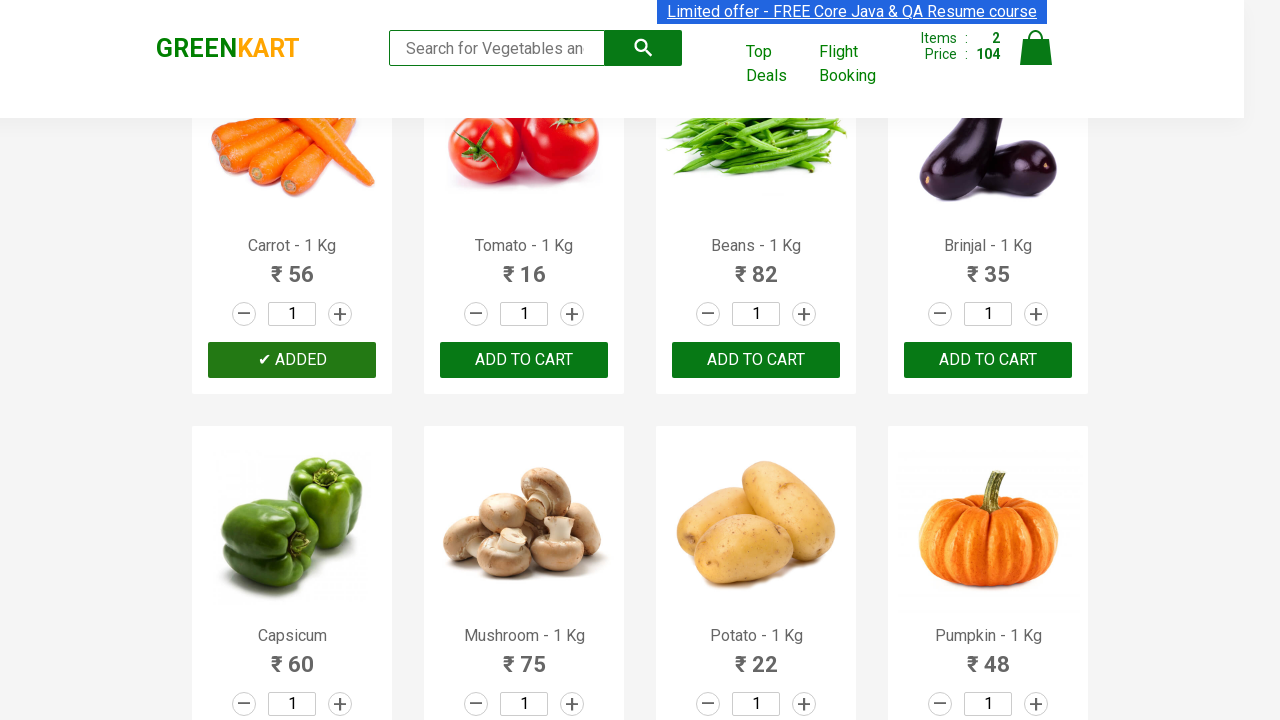

Added Tomato to cart
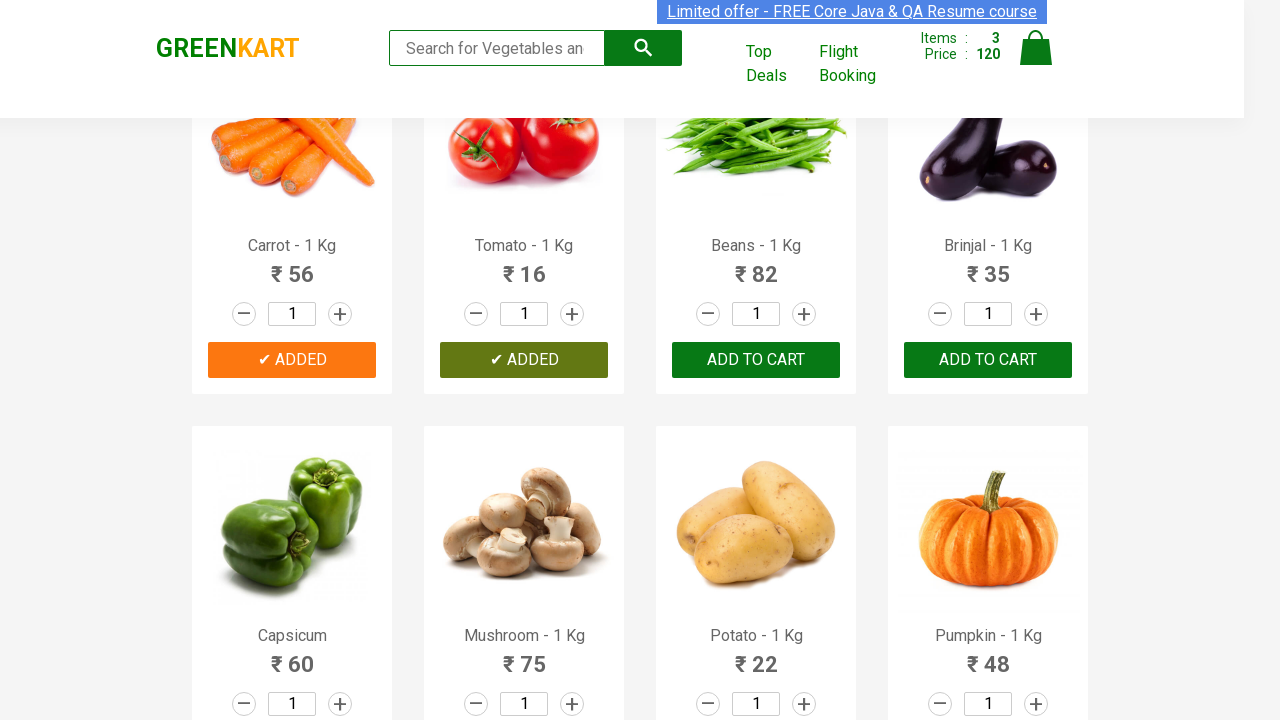

Clicked cart icon at (1036, 48) on img[alt='Cart']
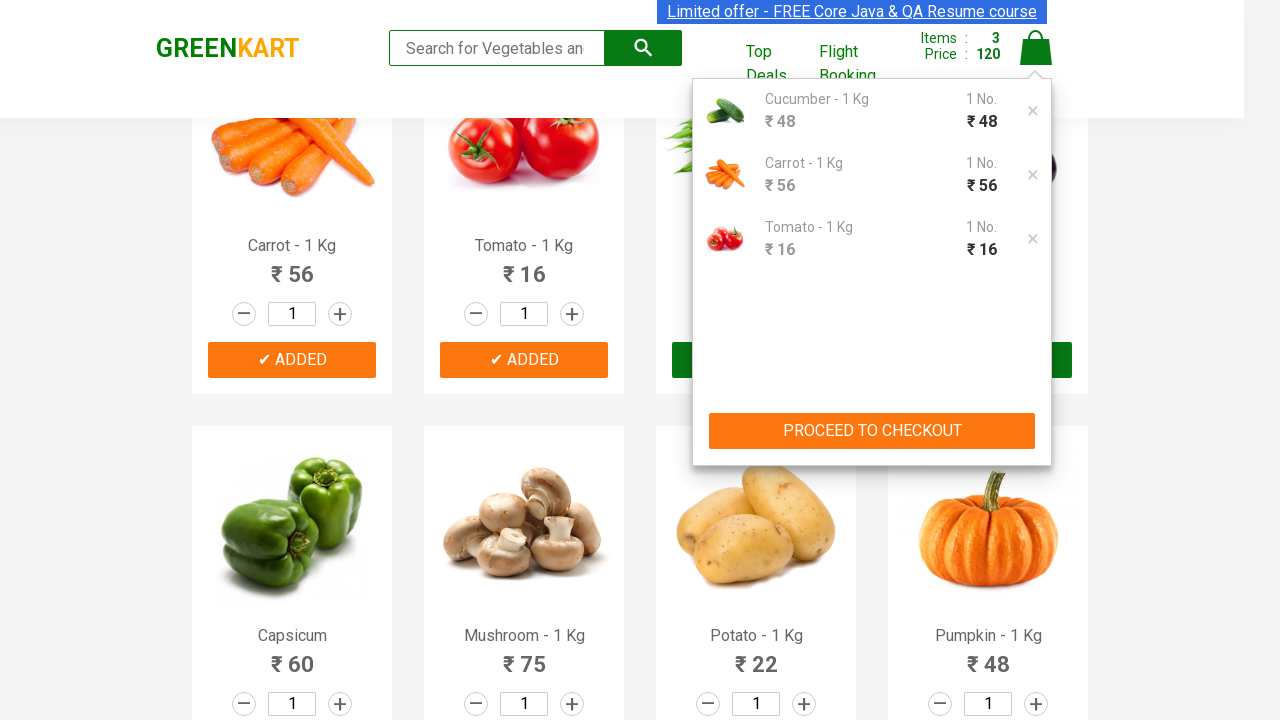

Clicked proceed to checkout button at (872, 431) on div.action-block button:has-text('PROCEED TO CHECKOUT')
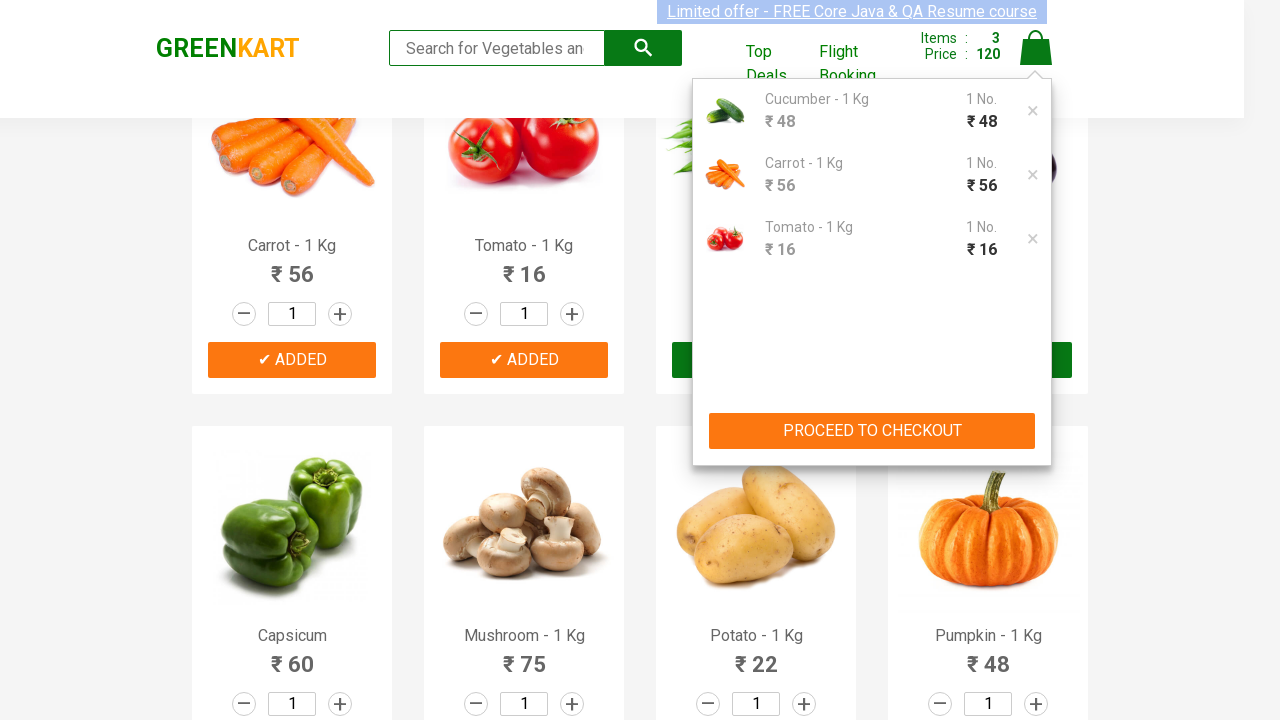

Checkout page loaded with promo code input field
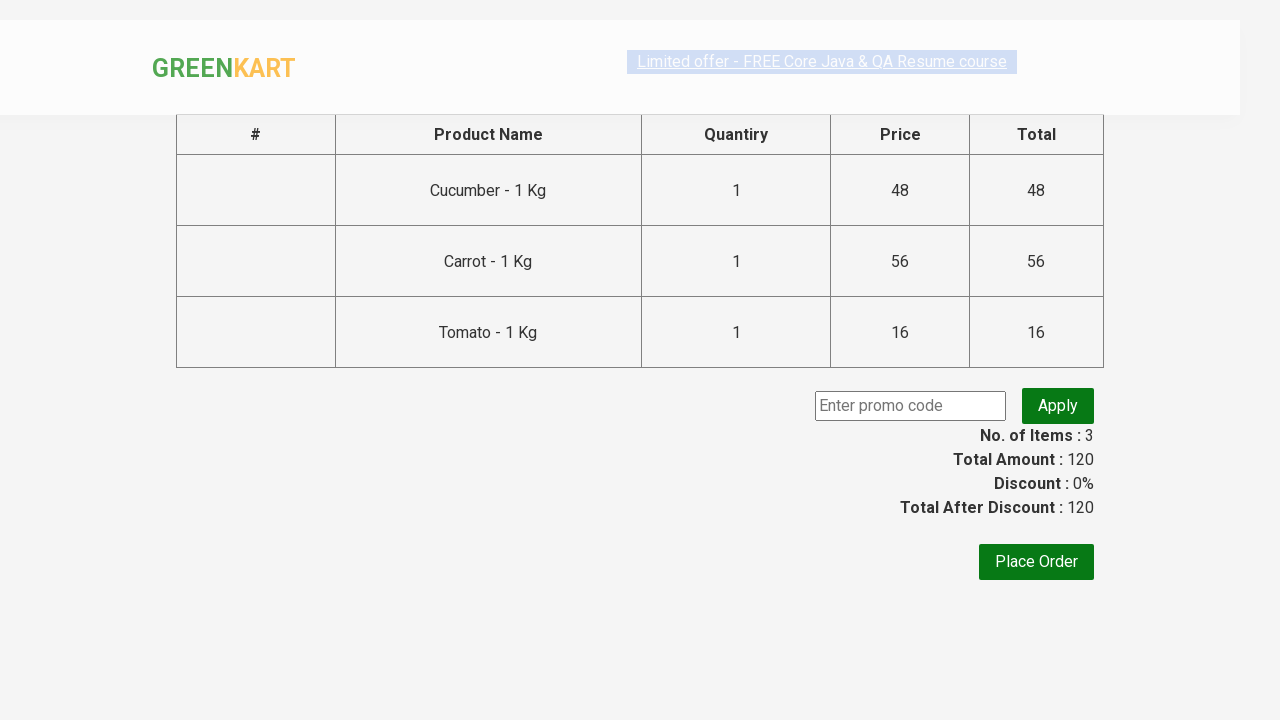

Entered promo code 'rahulshettyacademy' on input.promoCode
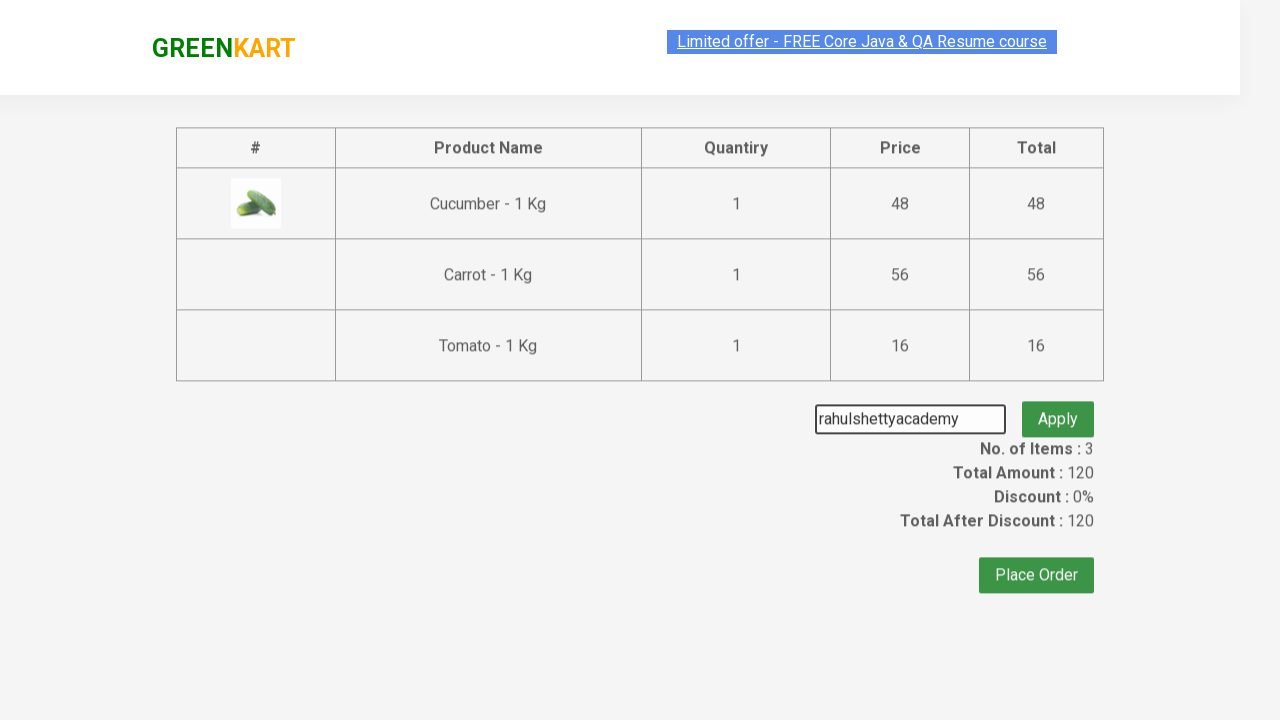

Clicked apply promo button at (1058, 406) on button.promoBtn
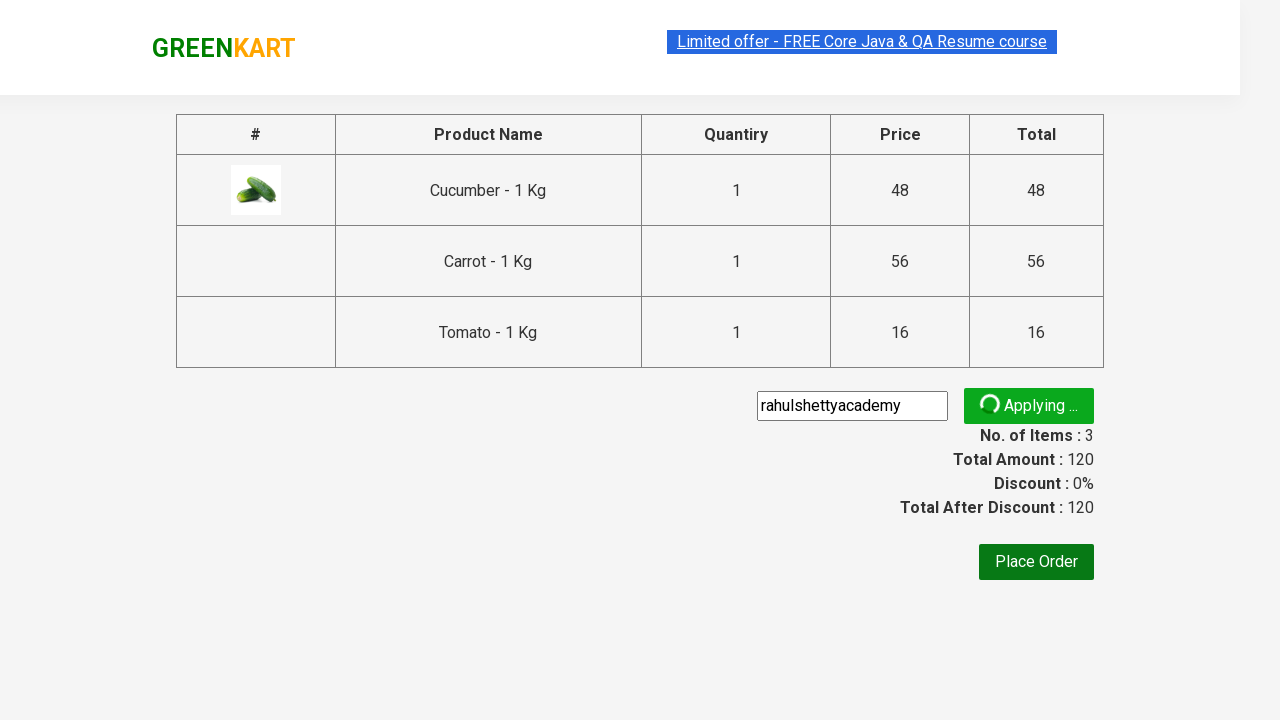

Promo discount successfully applied and verified
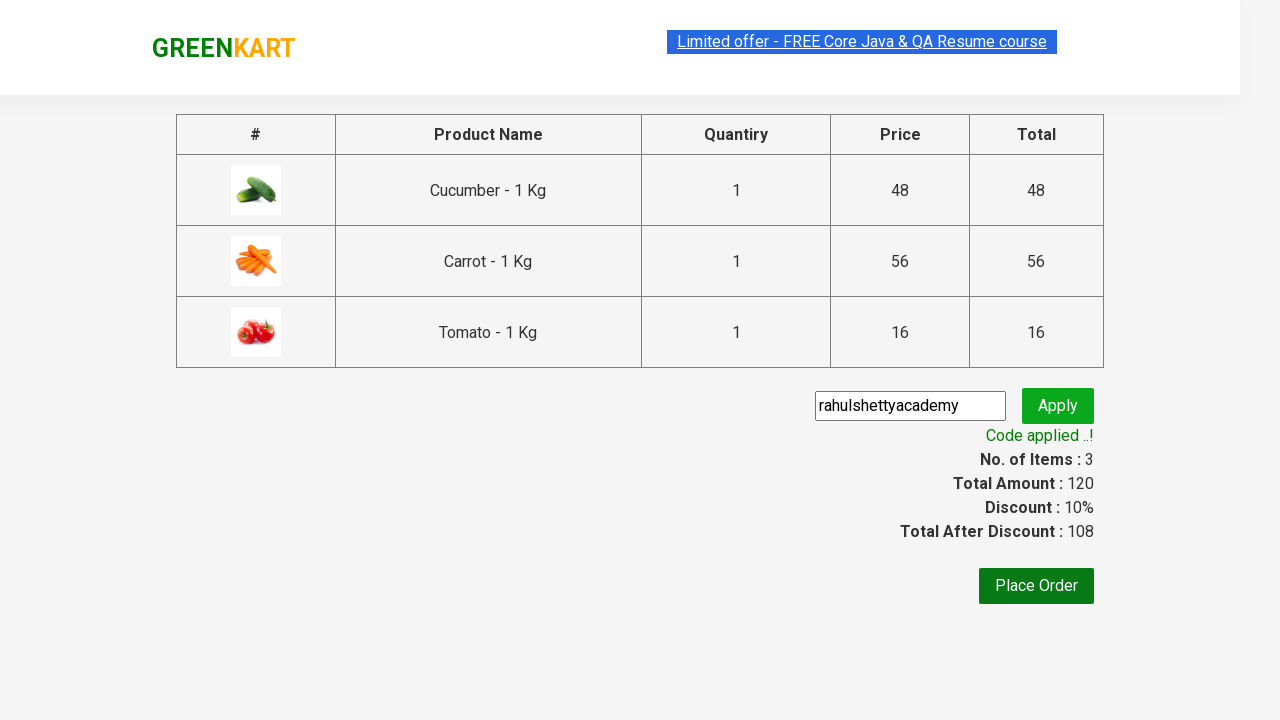

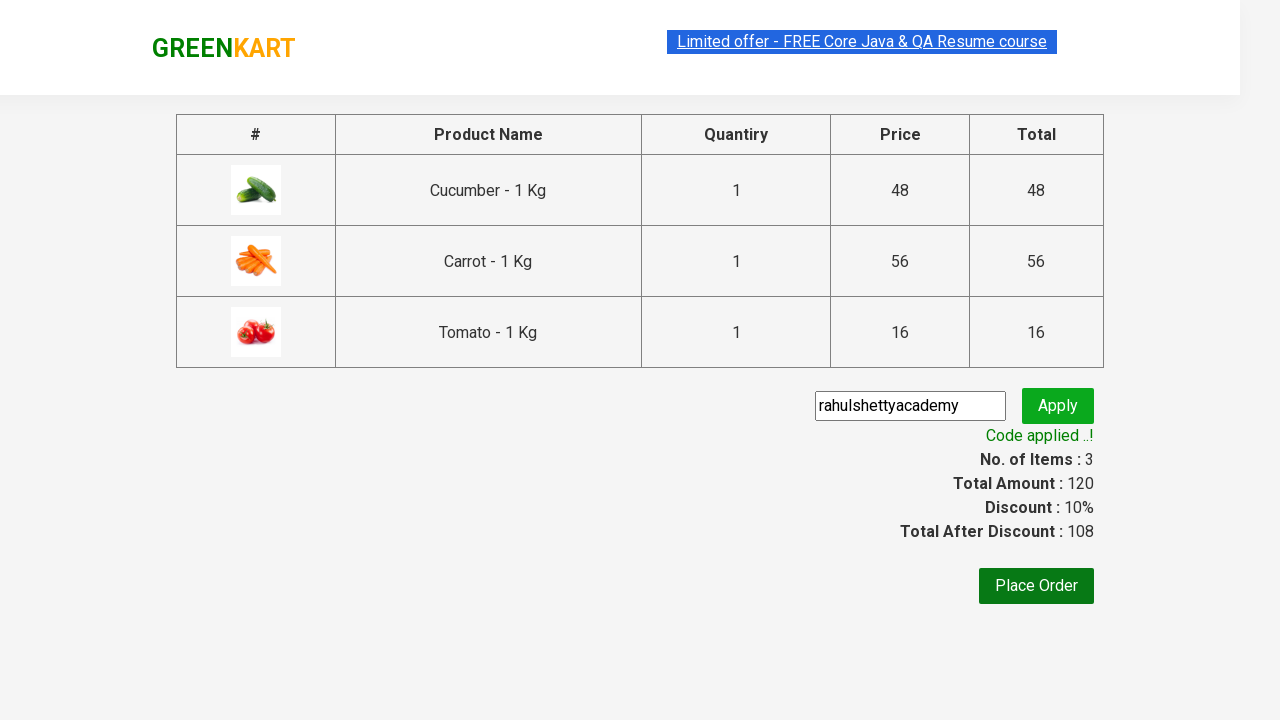